Tests dropdown selection functionality by selecting options from a currency dropdown using both index-based and text-based selection methods

Starting URL: https://rahulshettyacademy.com/dropdownsPractise/

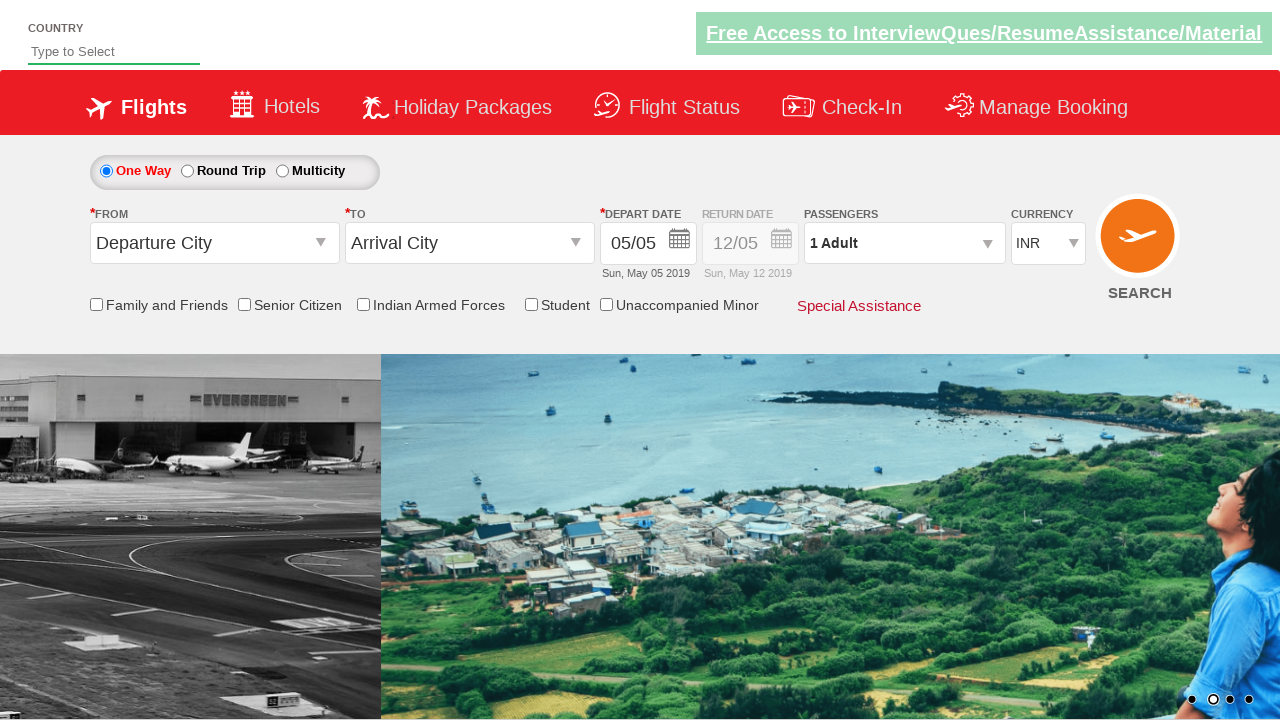

Selected 4th option (index 3) from currency dropdown on #ctl00_mainContent_DropDownListCurrency
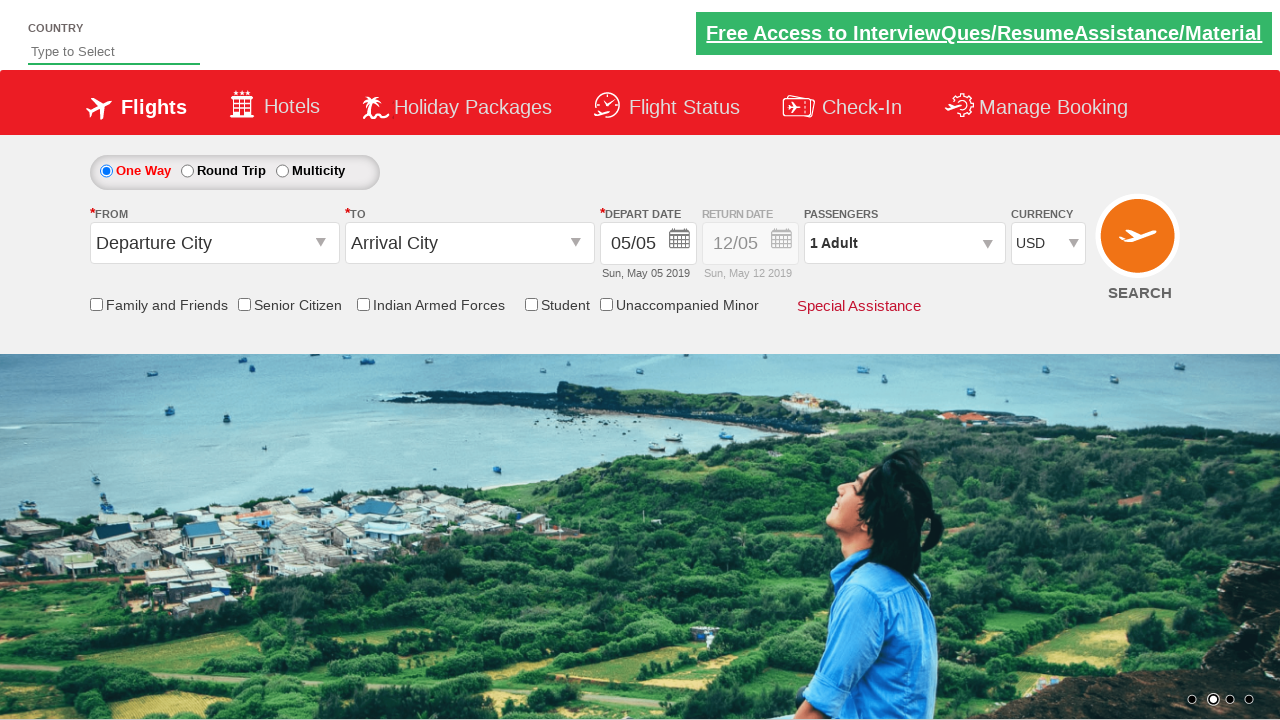

Selected 'AED' option from currency dropdown by text on #ctl00_mainContent_DropDownListCurrency
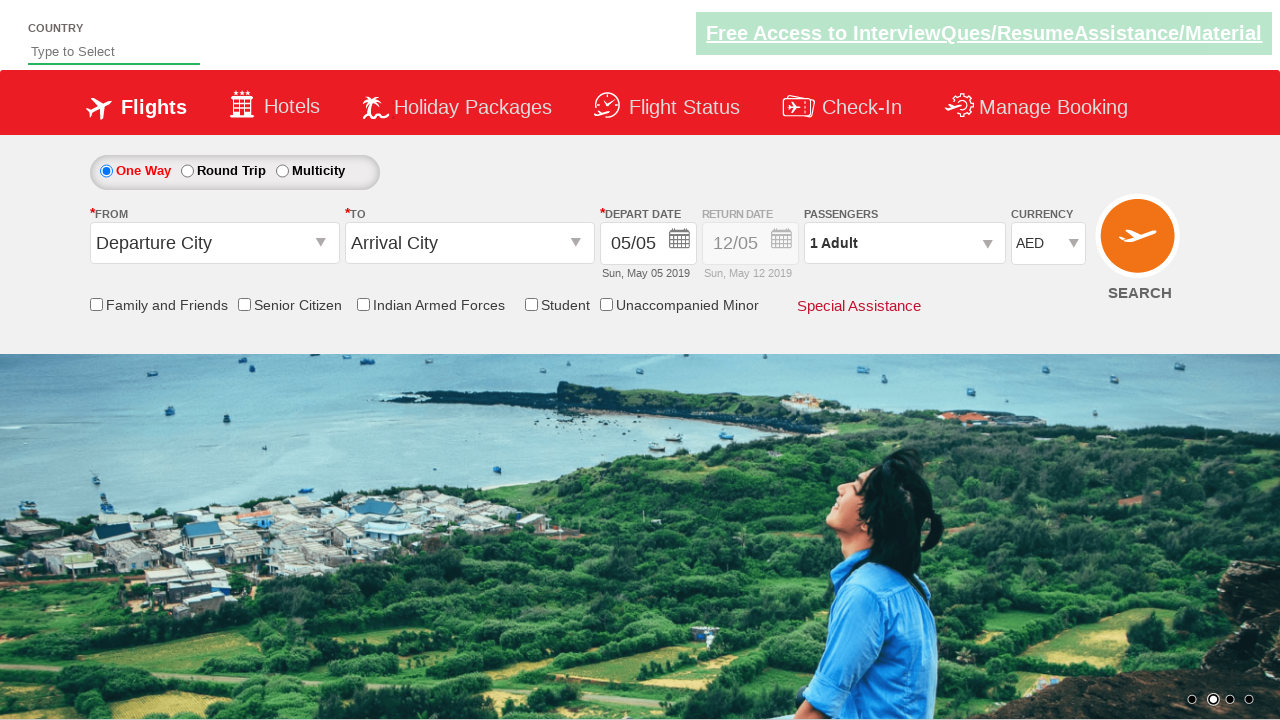

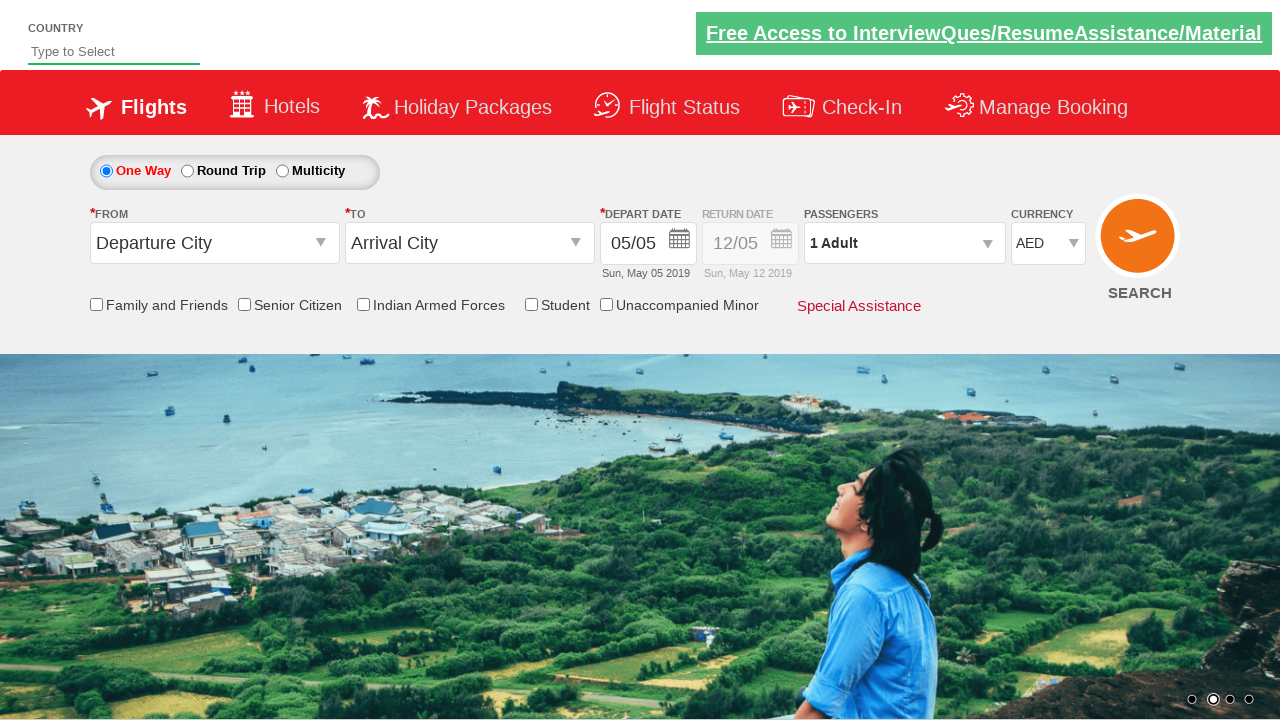